Tests TodoMVC application by creating two todo items and verifying they are displayed correctly

Starting URL: https://demo.playwright.dev/todomvc

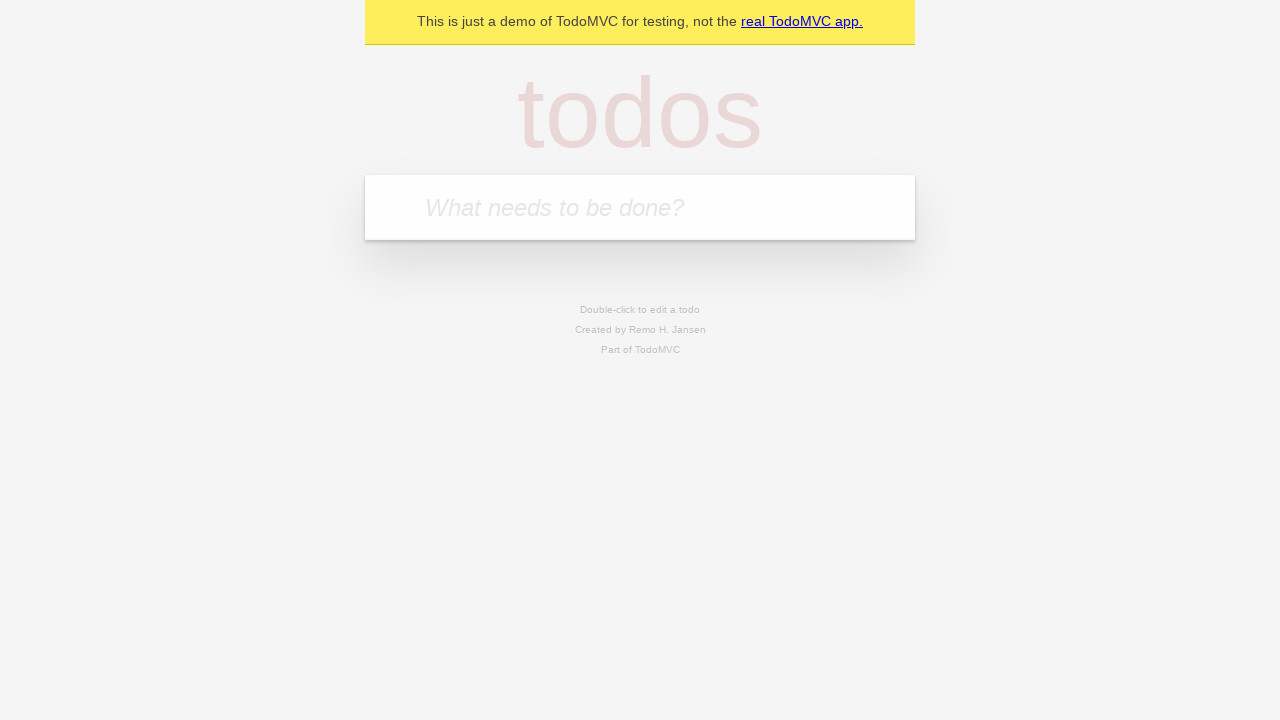

Clicked on new todo input field at (640, 207) on .new-todo
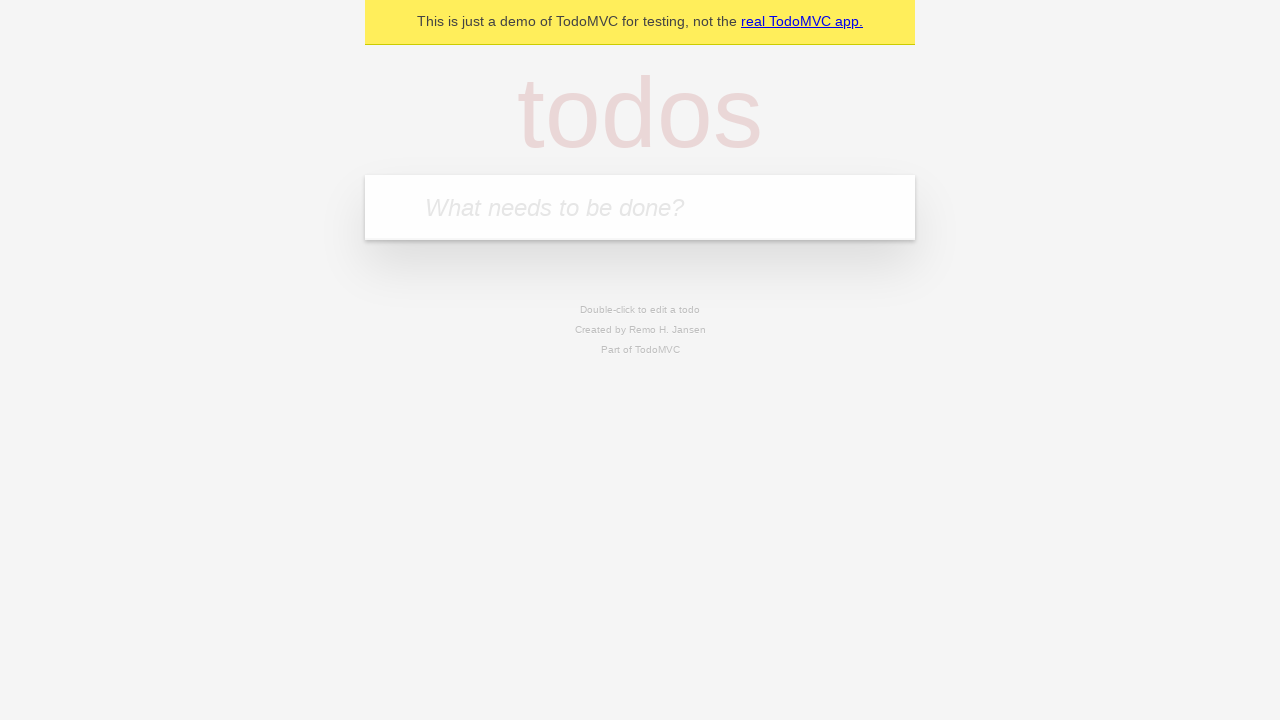

Filled first todo item: 'buy some cheese' on .new-todo
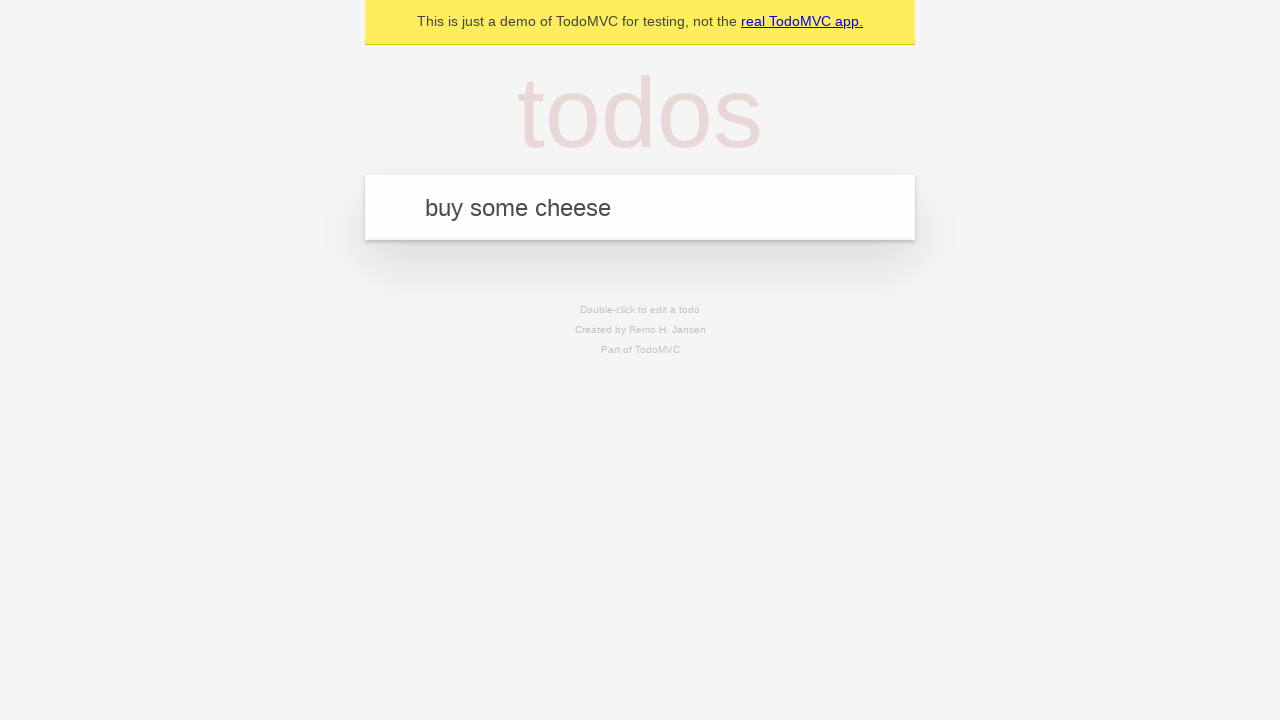

Pressed Enter to create first todo item on .new-todo
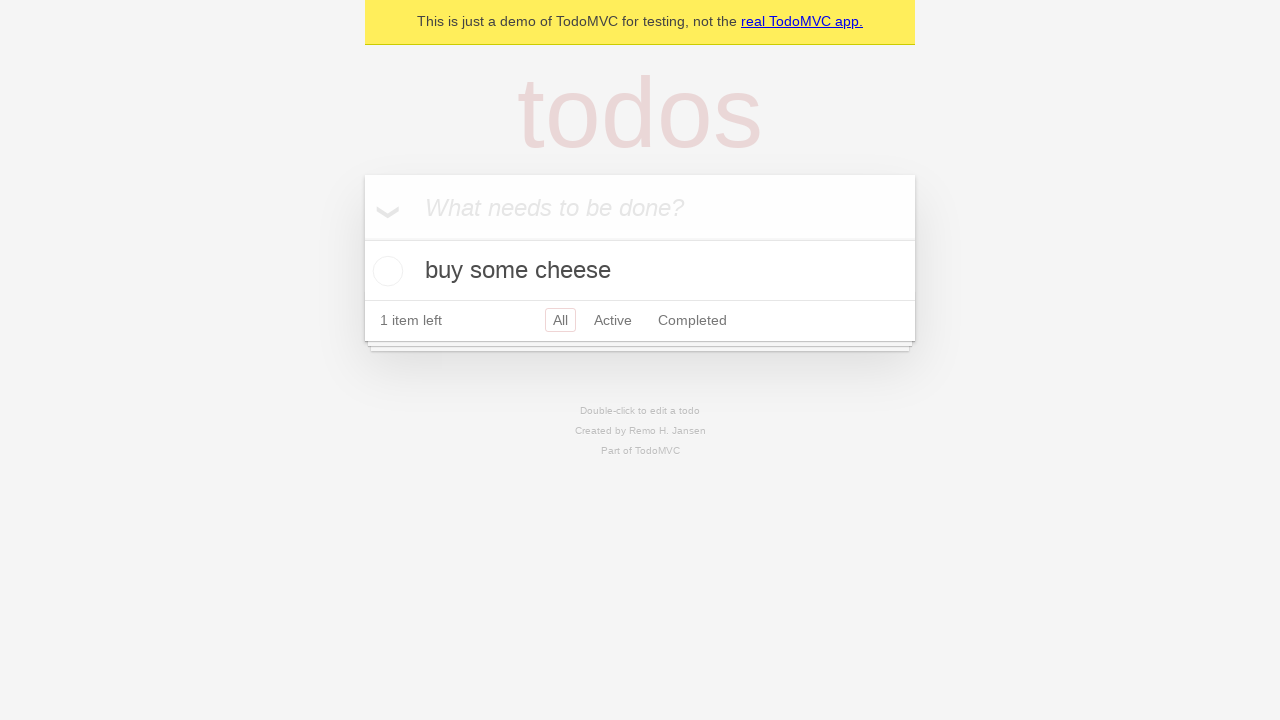

Filled second todo item: 'feed the cat' on .new-todo
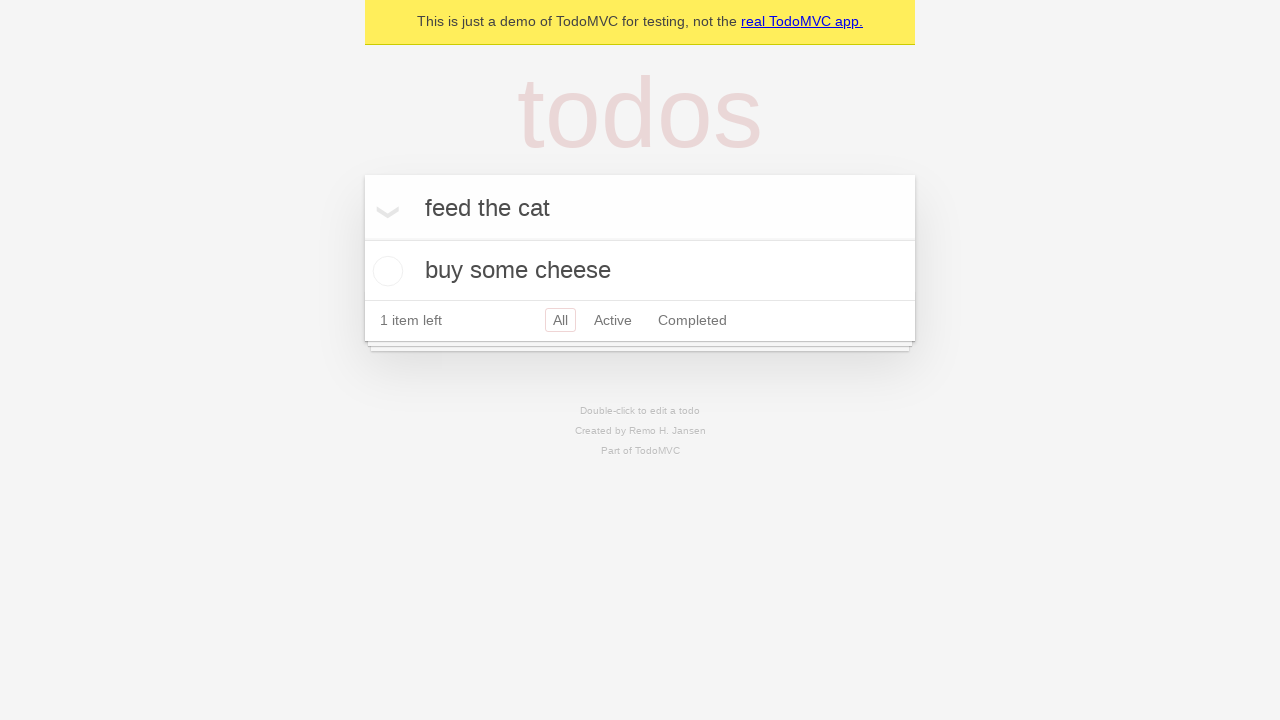

Pressed Enter to create second todo item on .new-todo
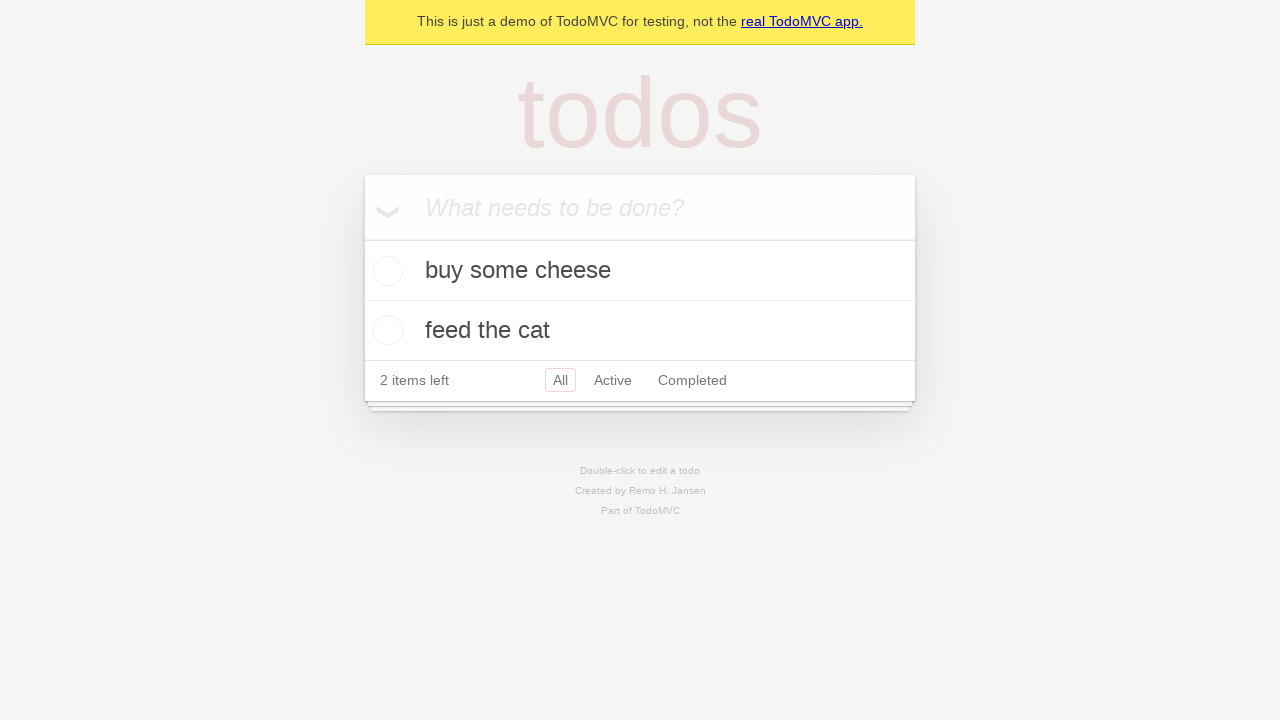

Todo items are now visible on the page
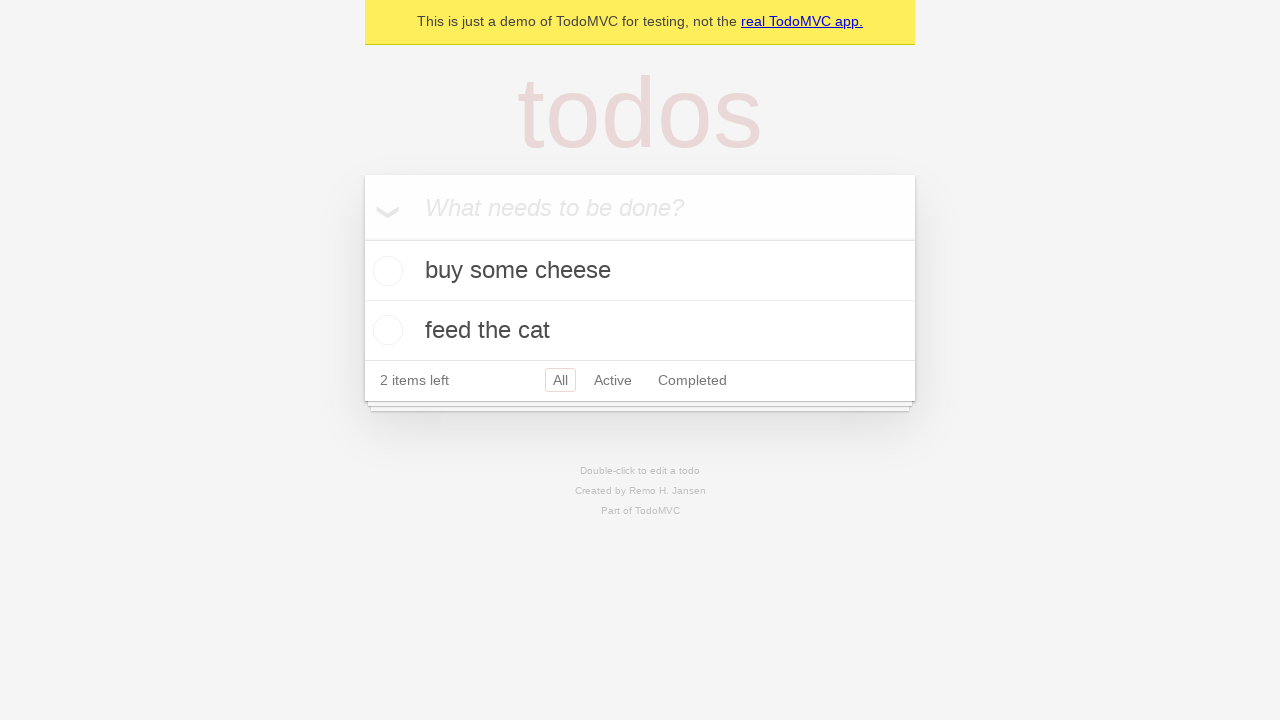

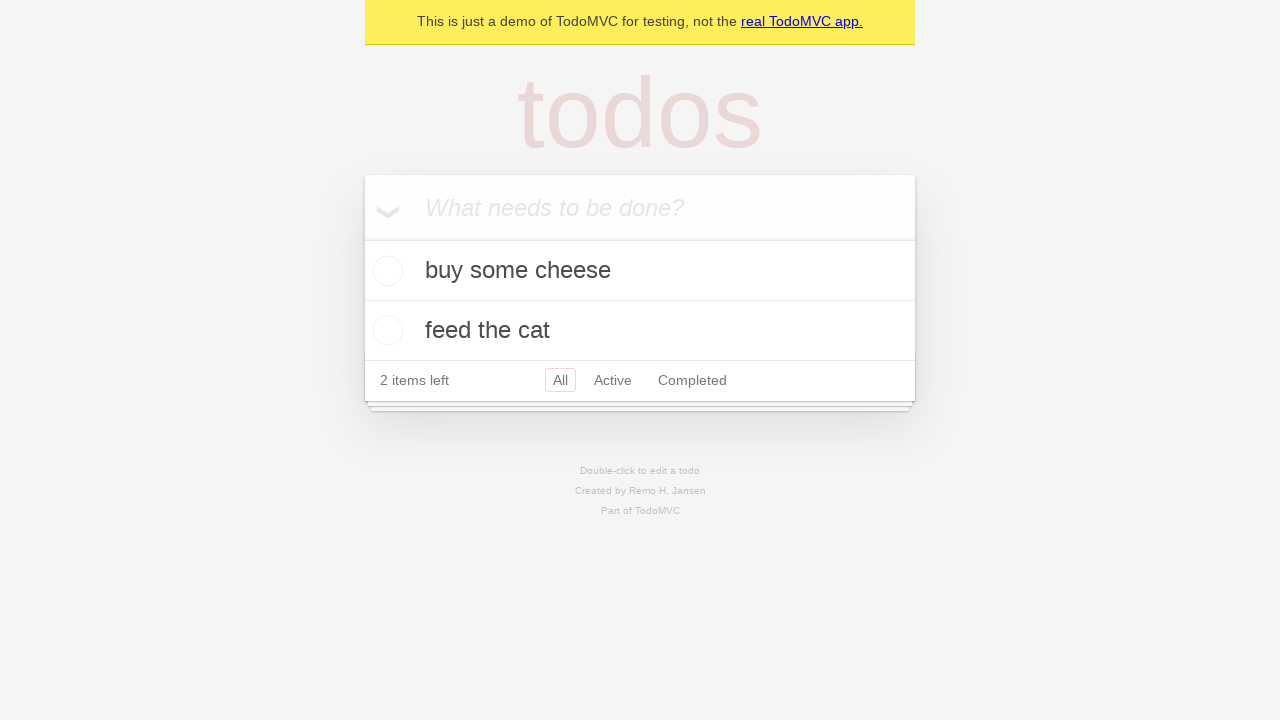